Tests JavaScript prompt alert handling by triggering a prompt, entering text, and dismissing it

Starting URL: https://www.w3schools.com/jsref/tryit.asp?filename=tryjsref_prompt

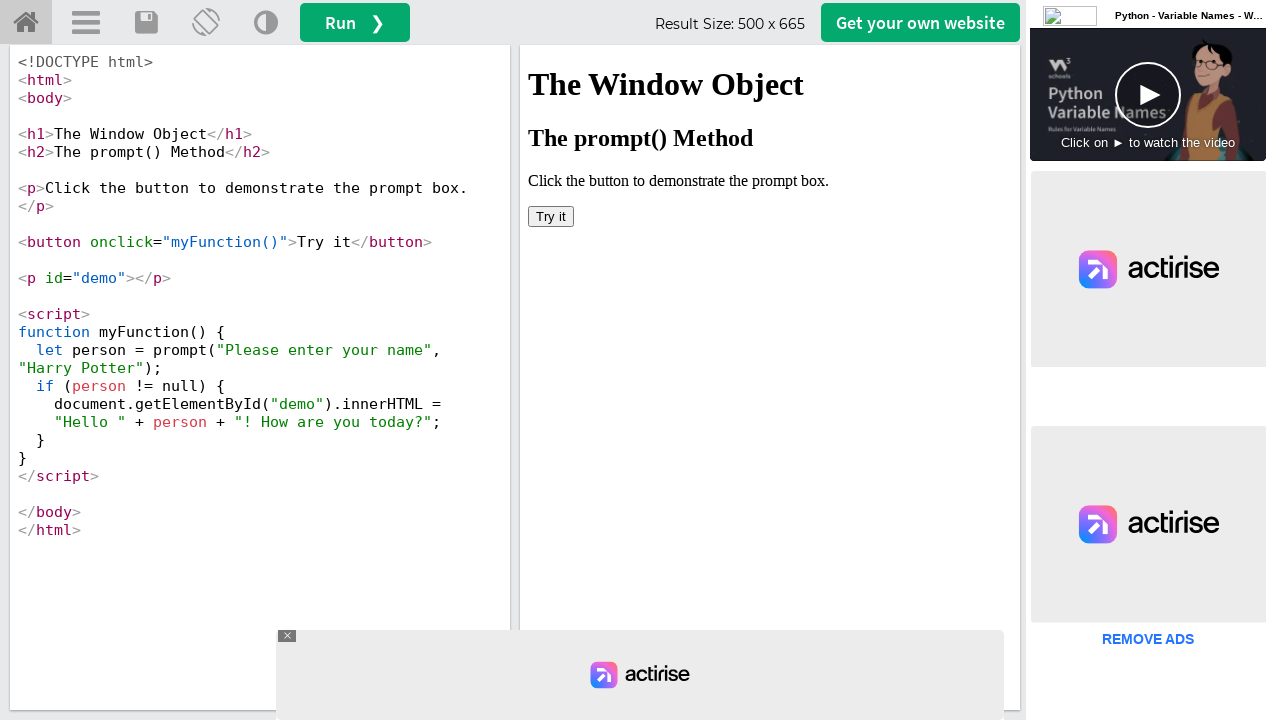

Located iframe with demo content
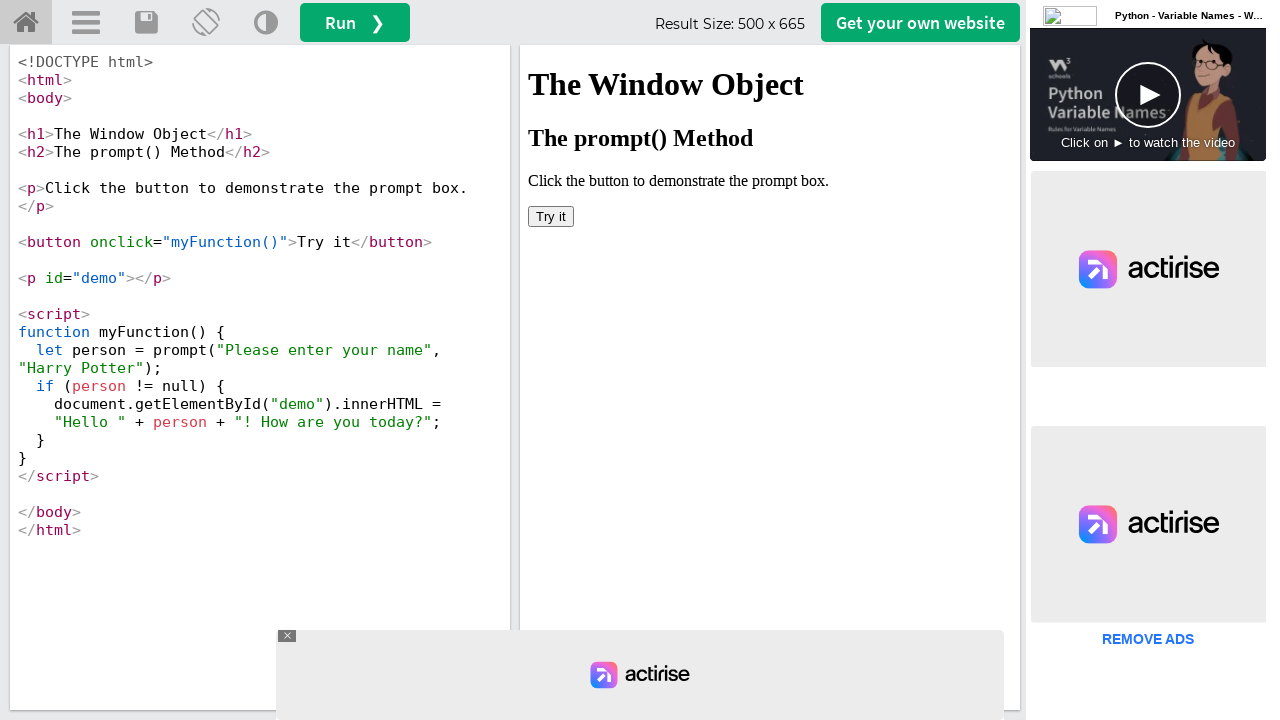

Clicked 'Try it' button to trigger prompt at (551, 216) on iframe#iframeResult >> internal:control=enter-frame >> button:has-text('Try it')
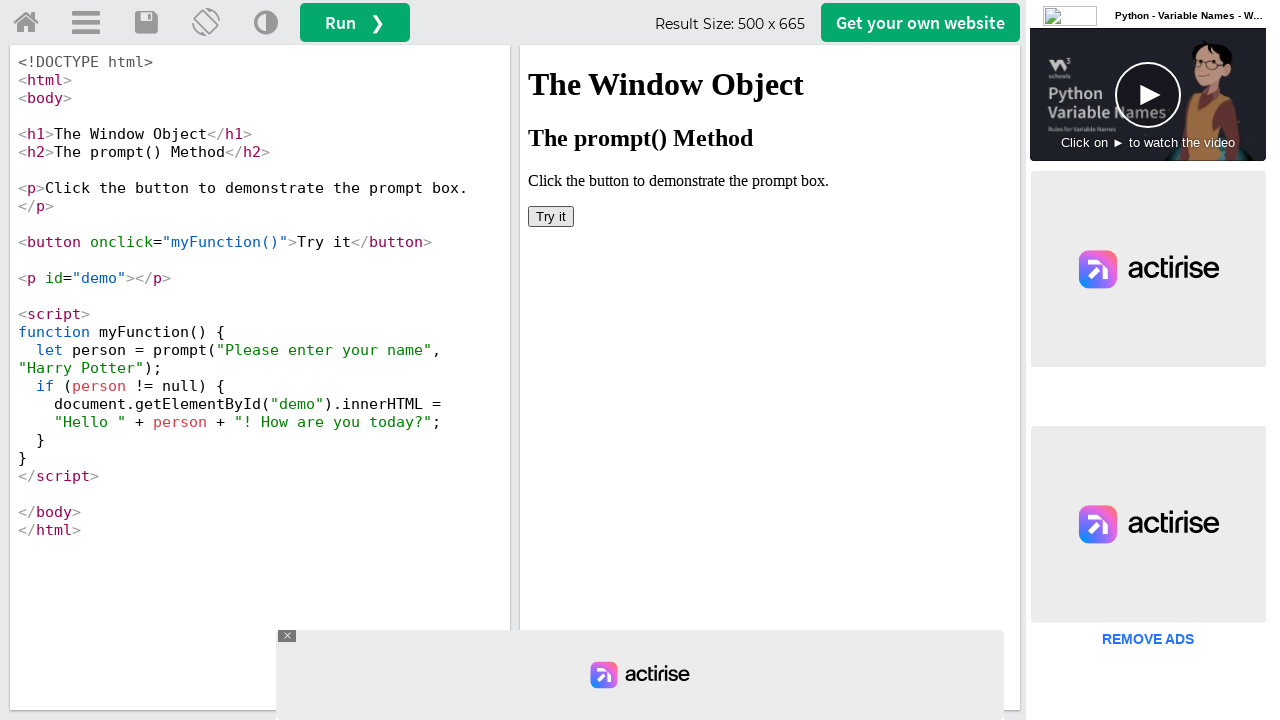

Registered dialog event handler for prompt
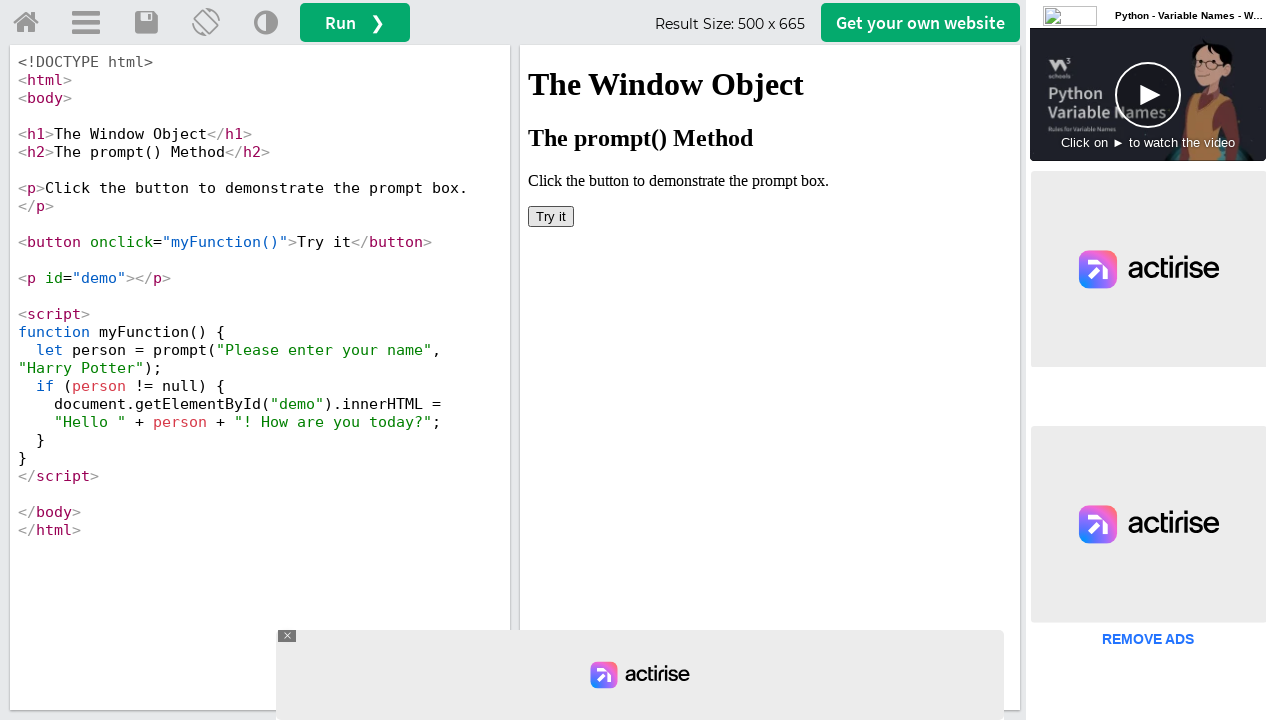

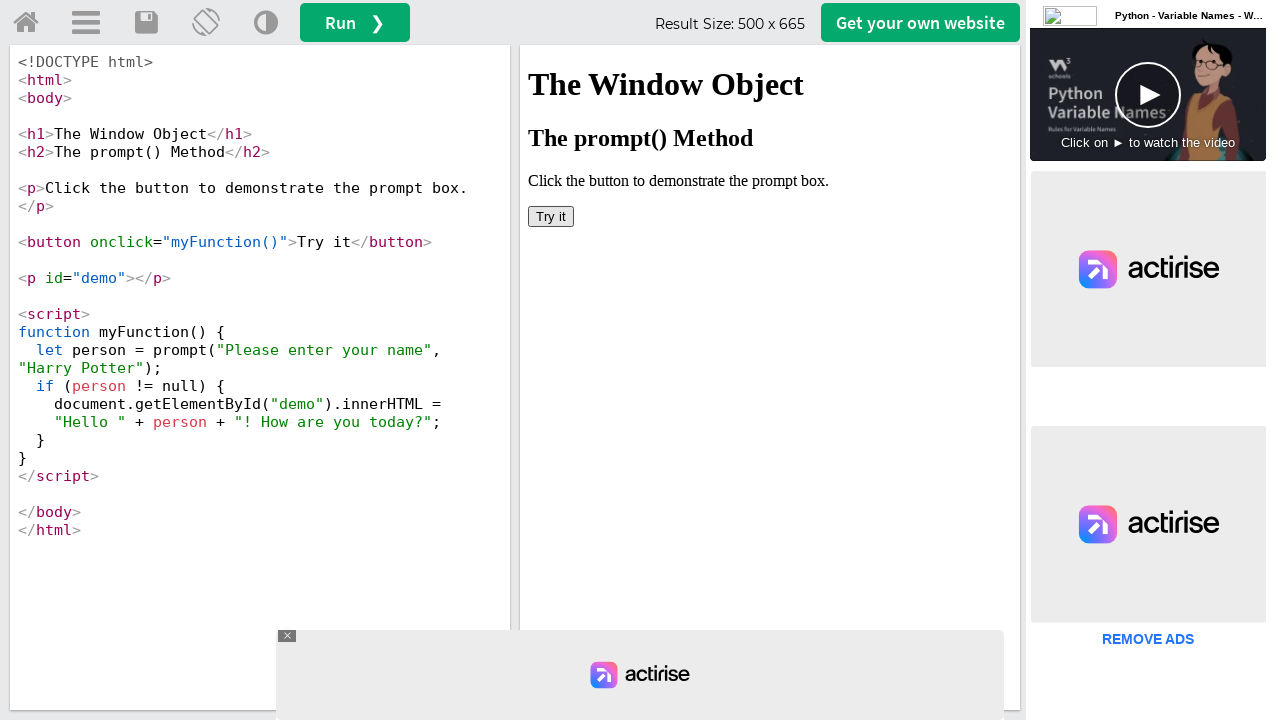